Tests playing a second game after winning the first, clicking until another win is achieved.

Starting URL: https://one-hand-bandit.vercel.app/

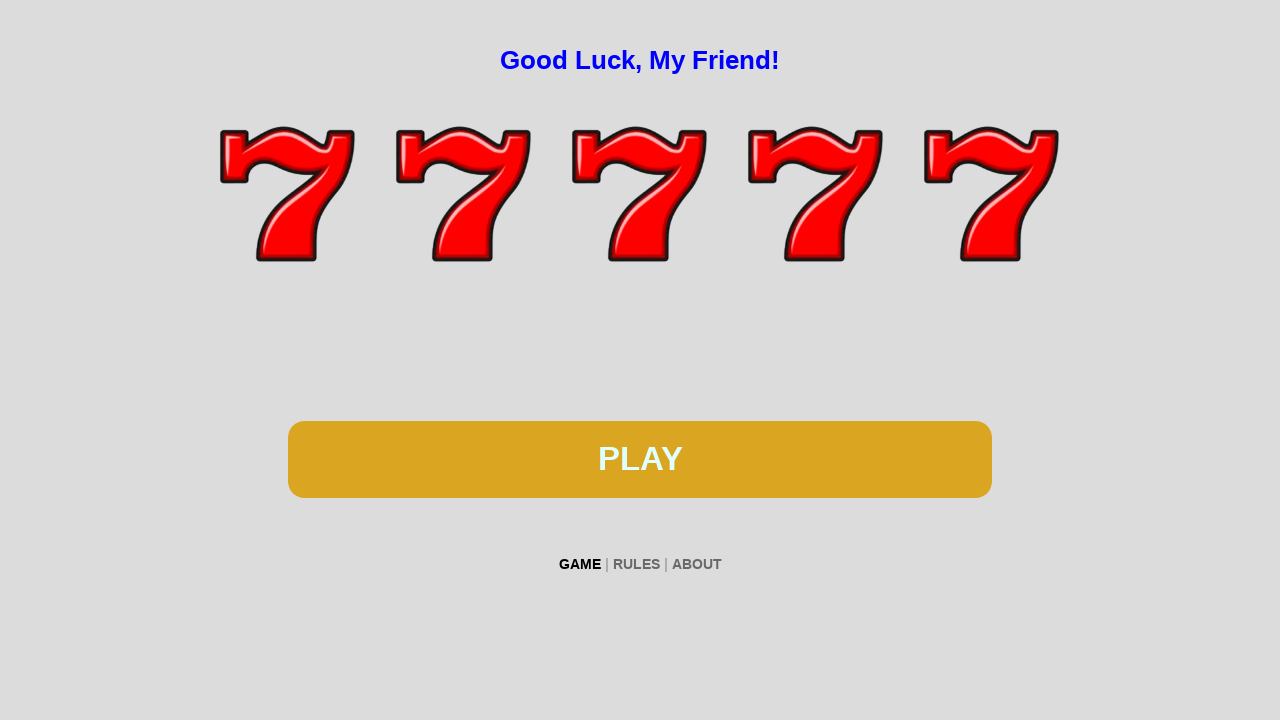

Clicked spin button to start first game at (640, 459) on #btn
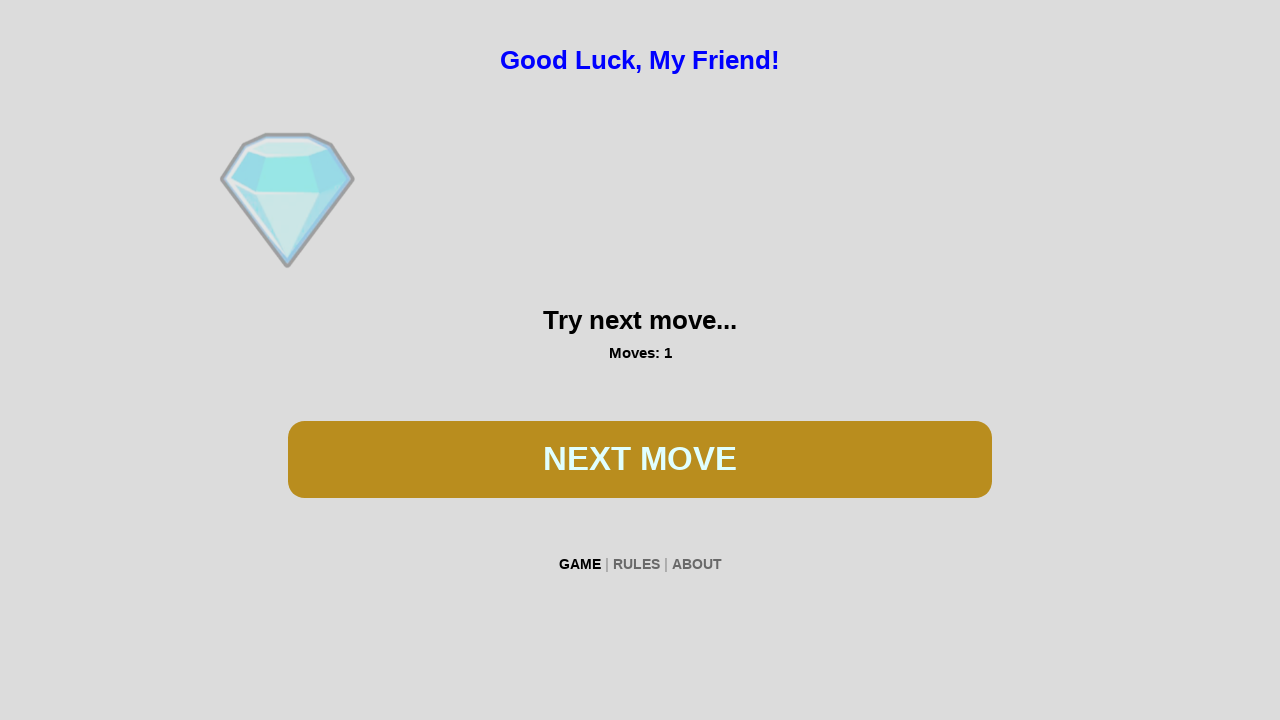

Clicked spin button during first game at (640, 459) on #btn
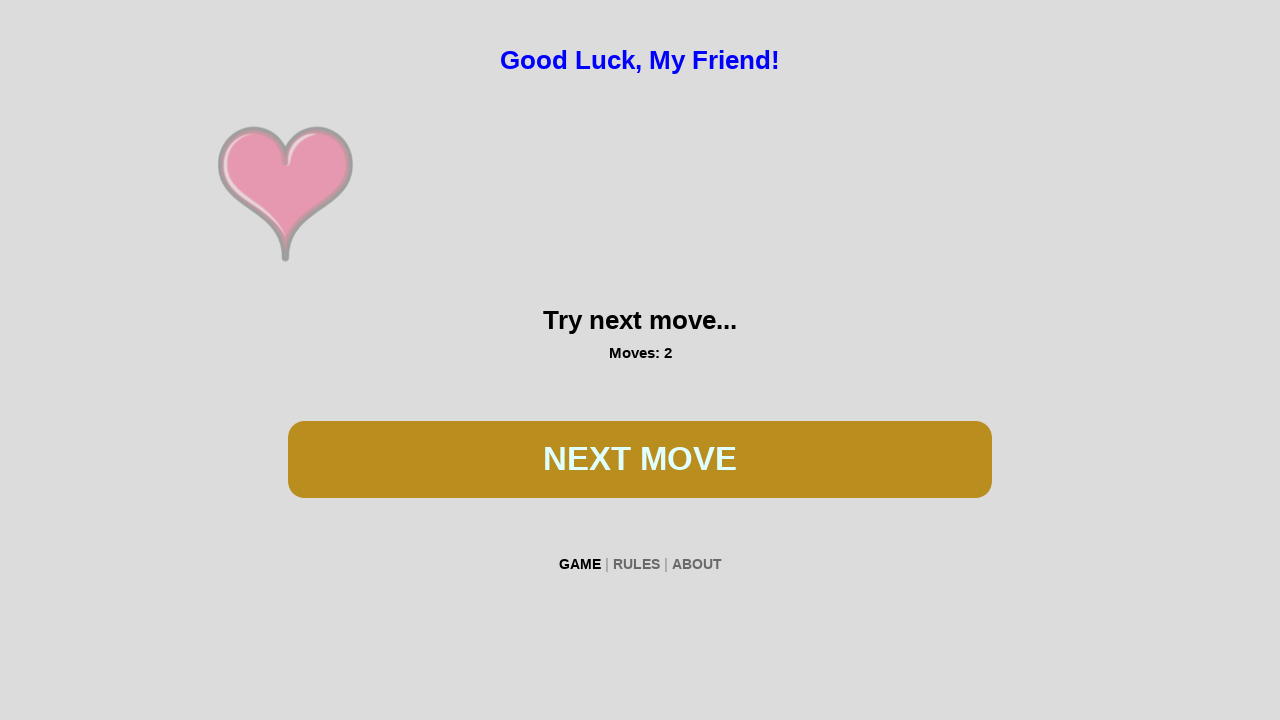

Clicked spin button during first game at (640, 459) on #btn
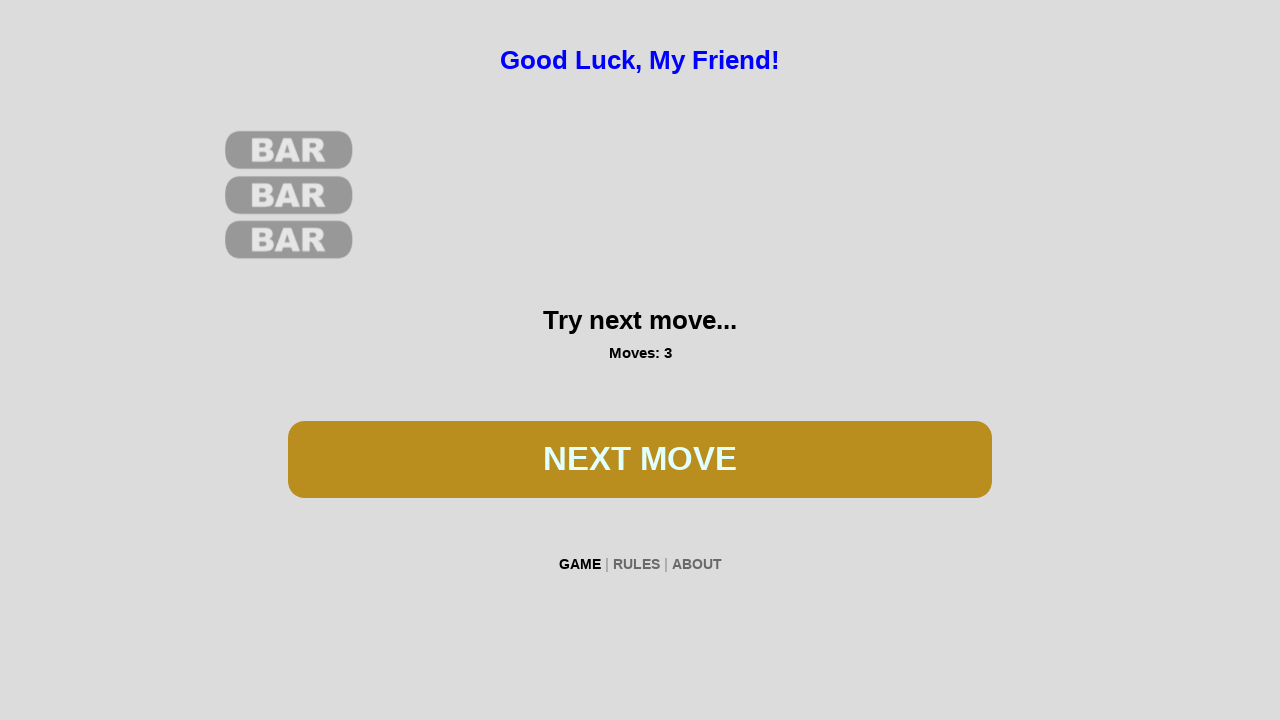

Clicked spin button during first game at (640, 459) on #btn
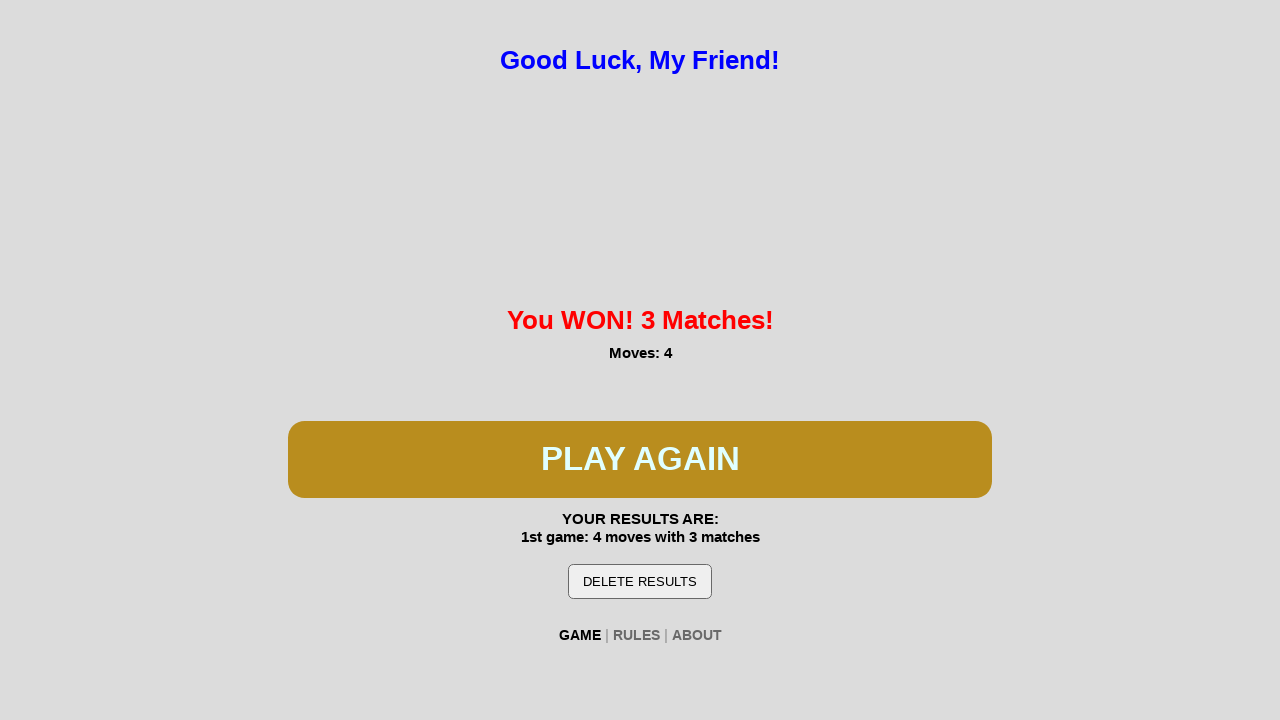

First game won - 'You WON!' message appeared
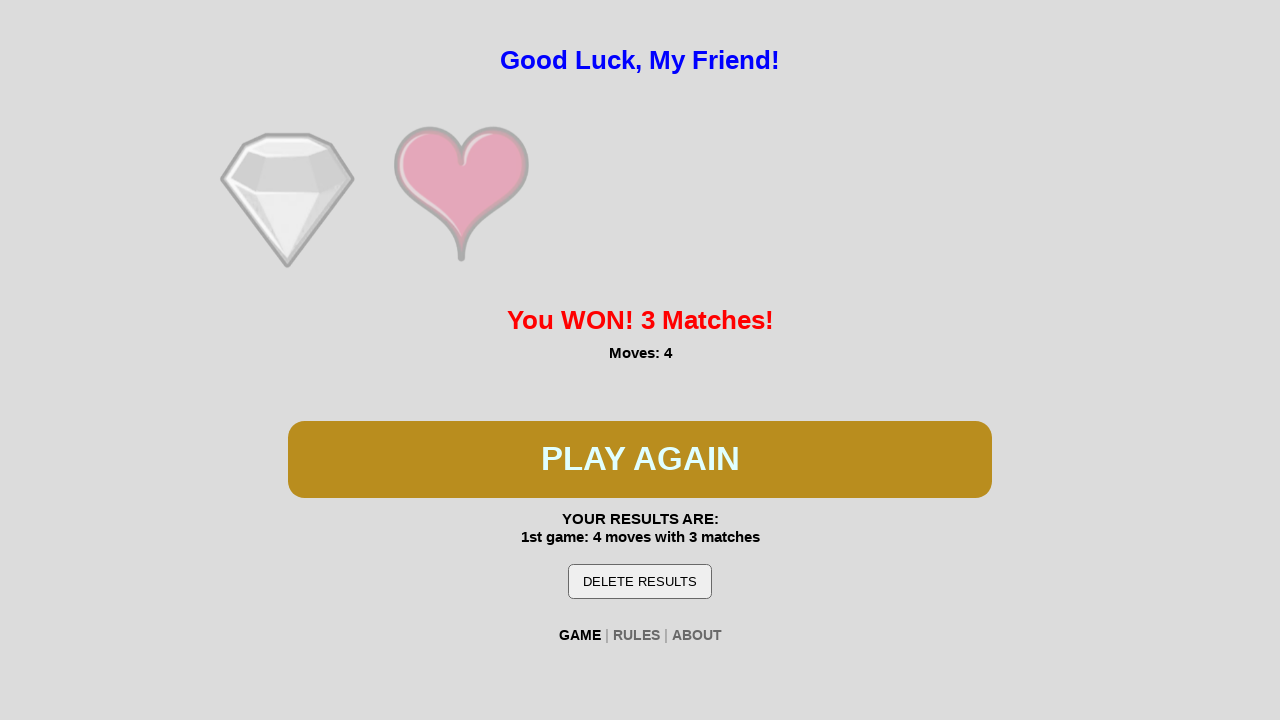

Clicked PLAY AGAIN button to start second game at (640, 459) on #btn
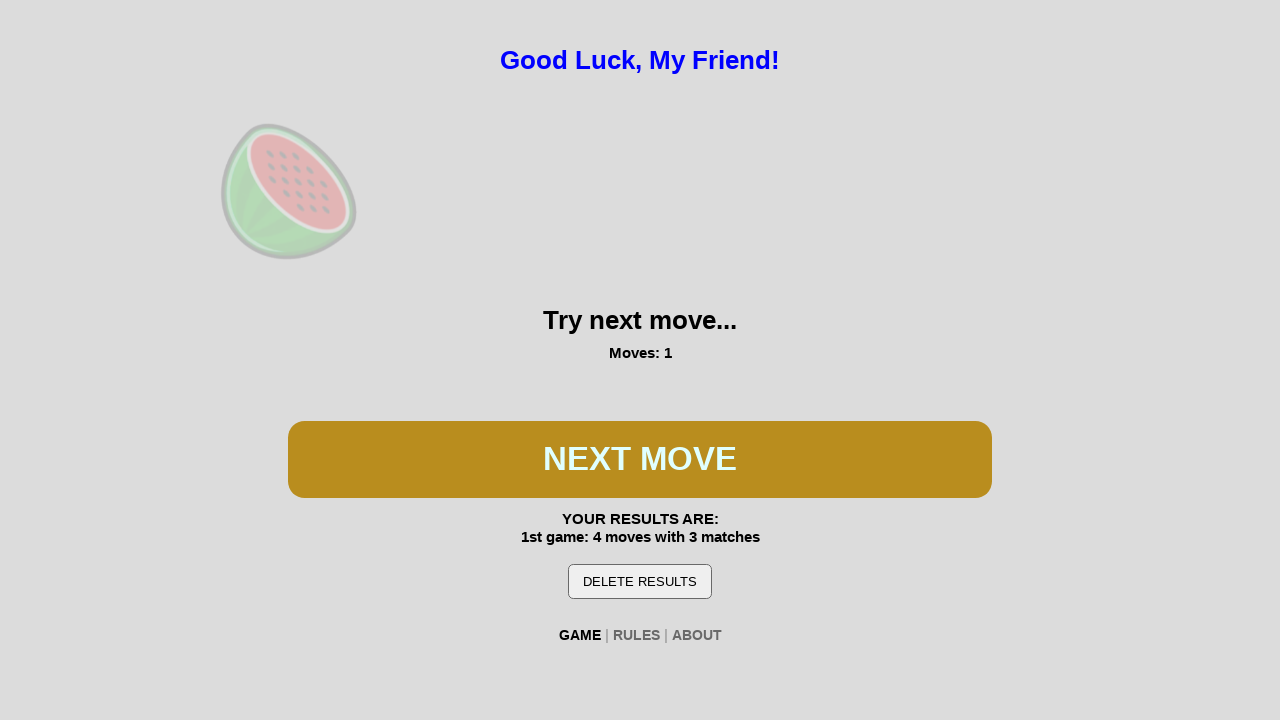

Clicked spin button during second game at (640, 459) on #btn
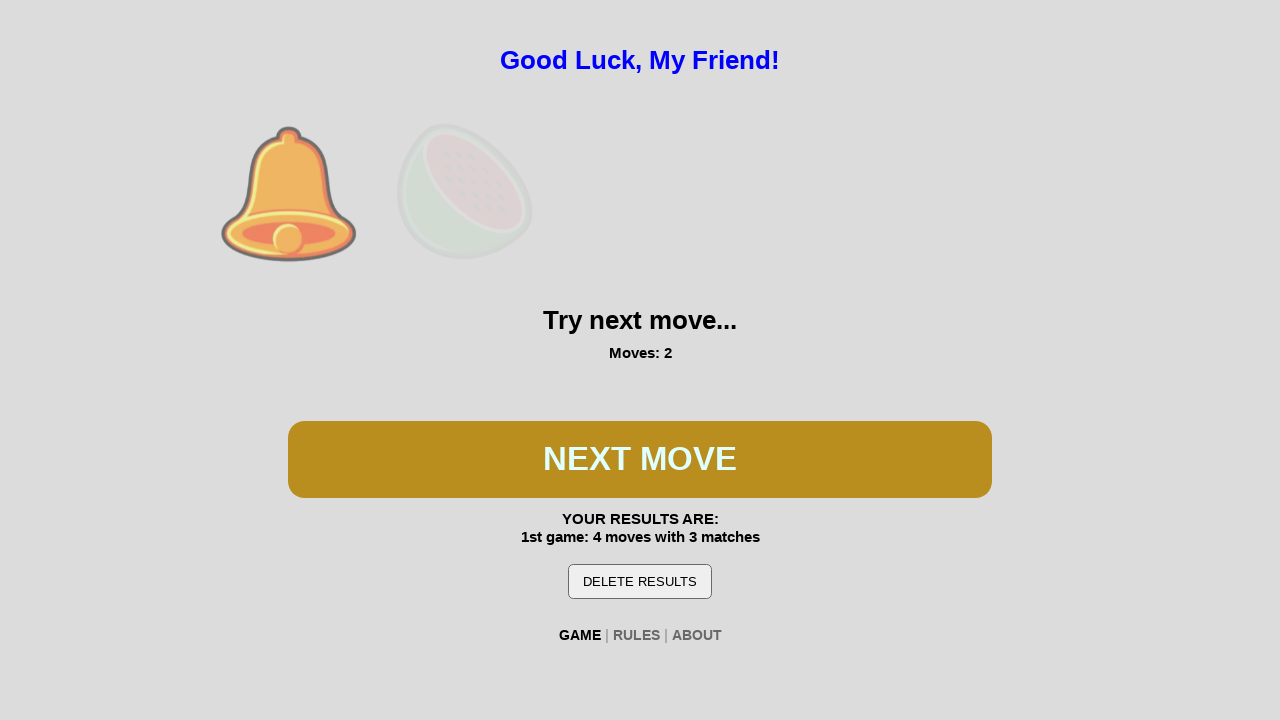

Clicked spin button during second game at (640, 459) on #btn
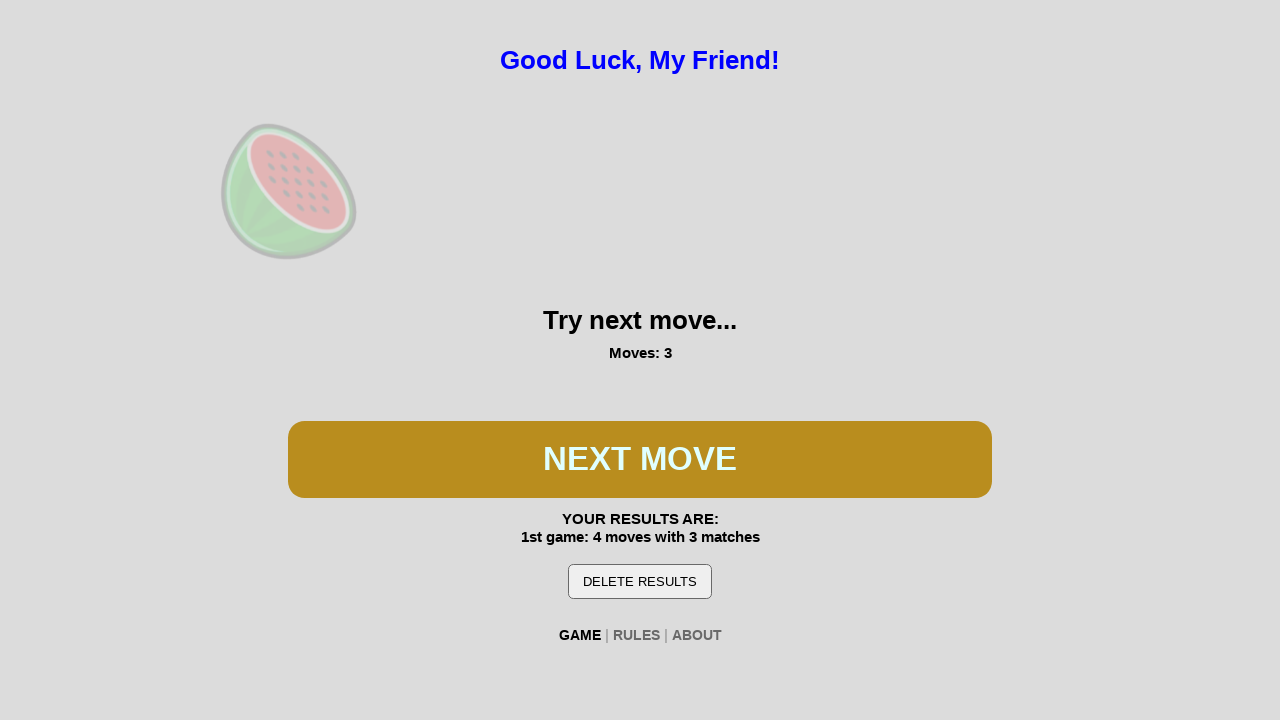

Clicked spin button during second game at (640, 459) on #btn
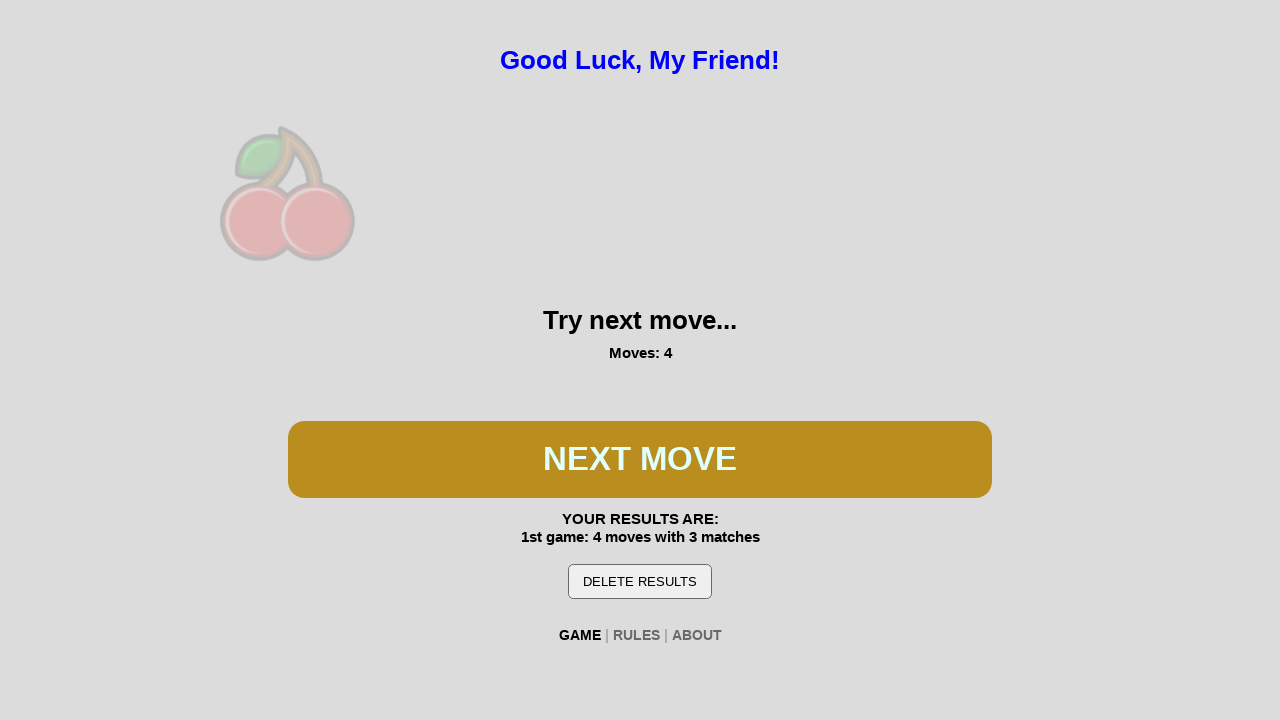

Clicked spin button during second game at (640, 459) on #btn
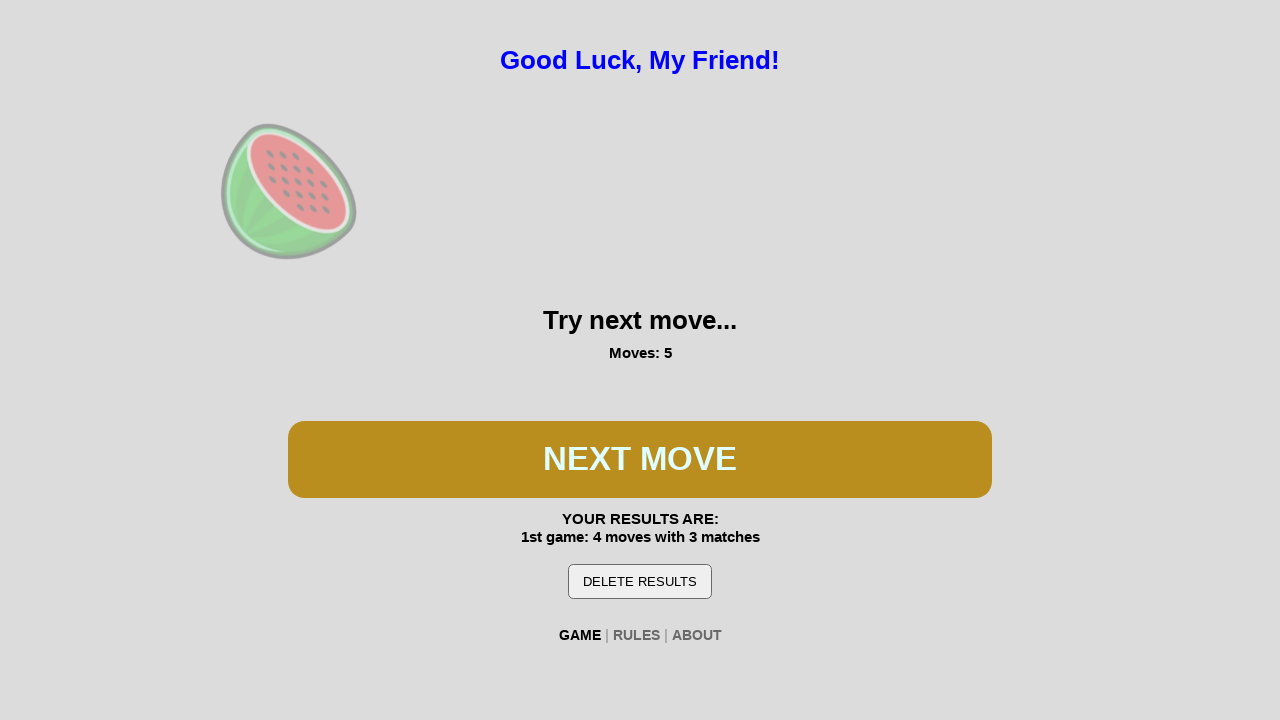

Clicked spin button during second game at (640, 459) on #btn
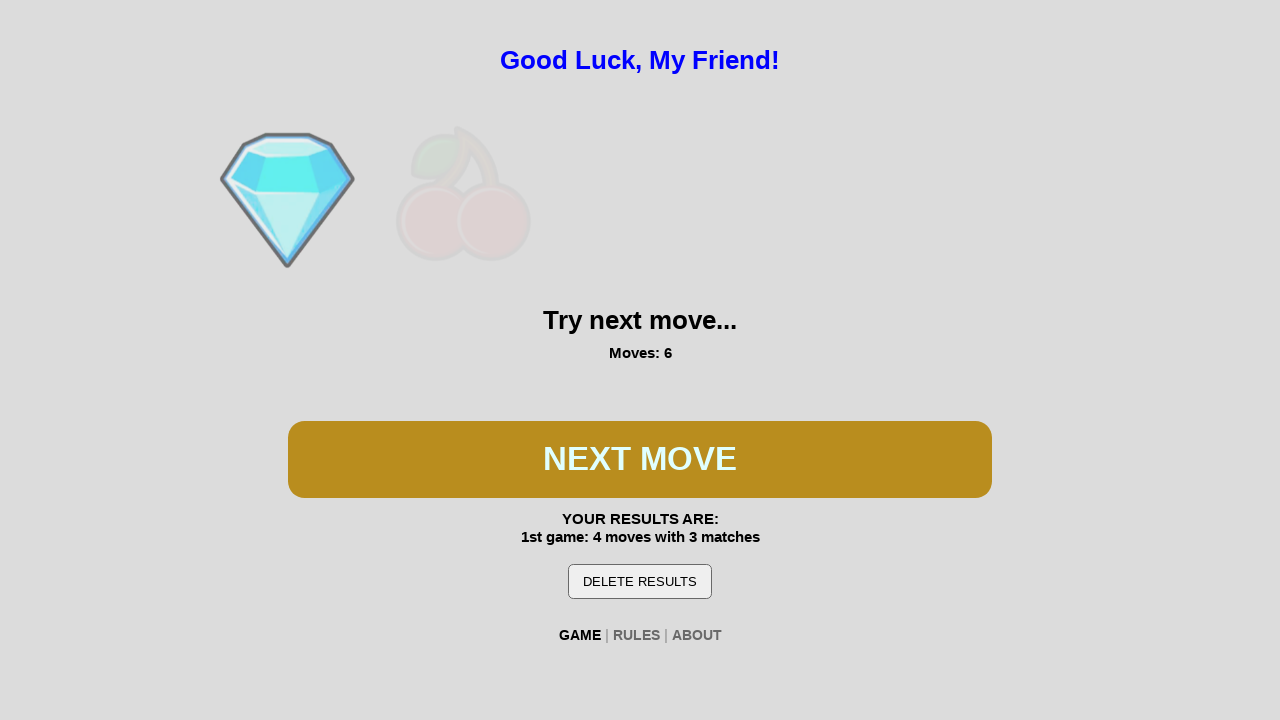

Clicked spin button during second game at (640, 459) on #btn
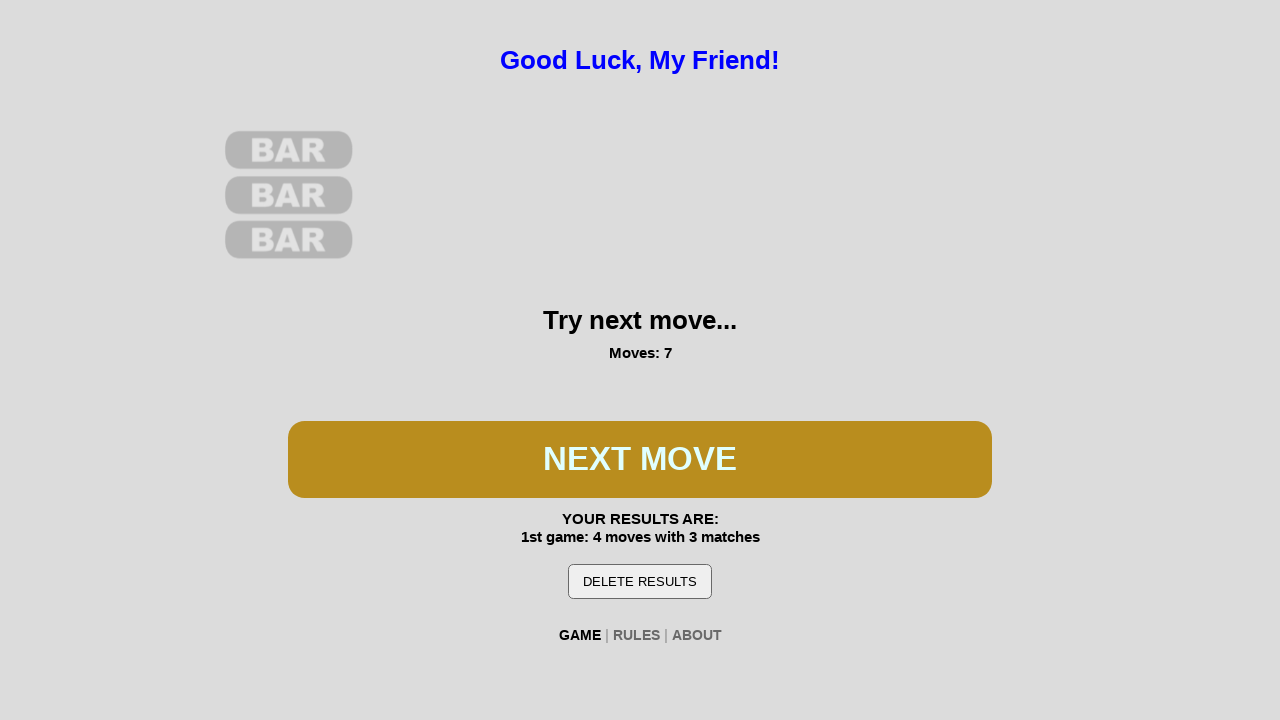

Clicked spin button during second game at (640, 459) on #btn
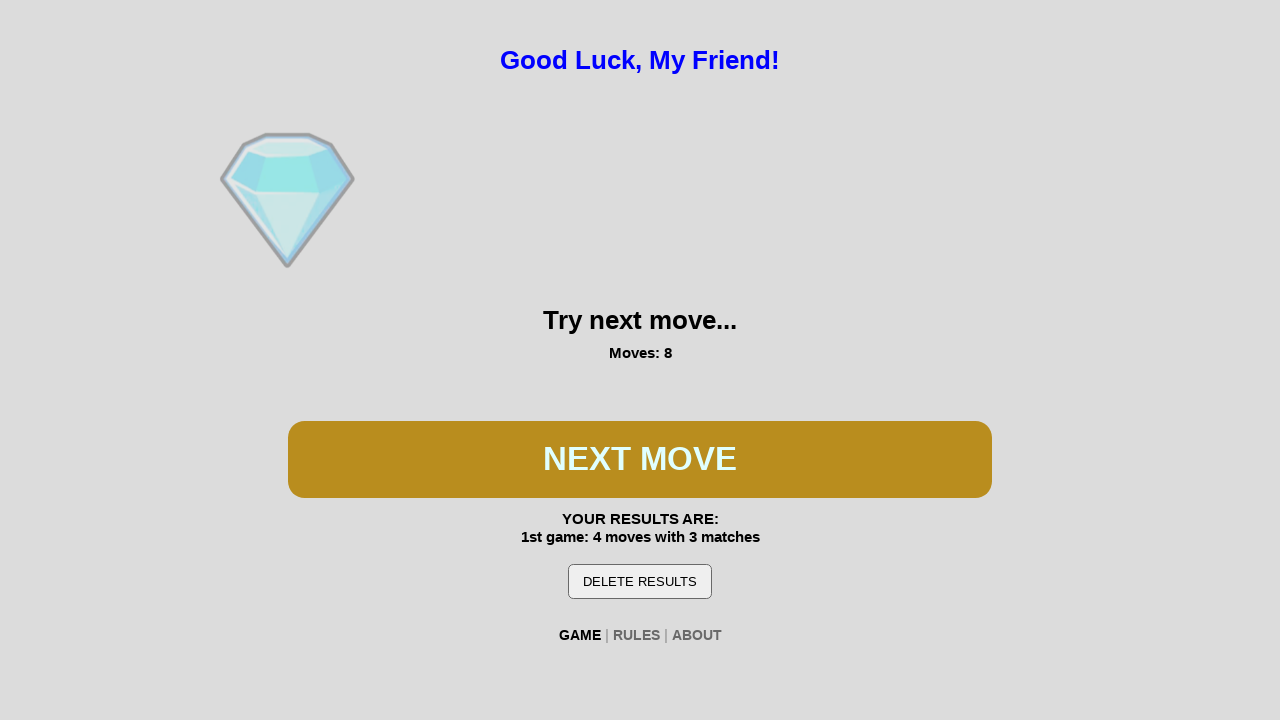

Clicked spin button during second game at (640, 459) on #btn
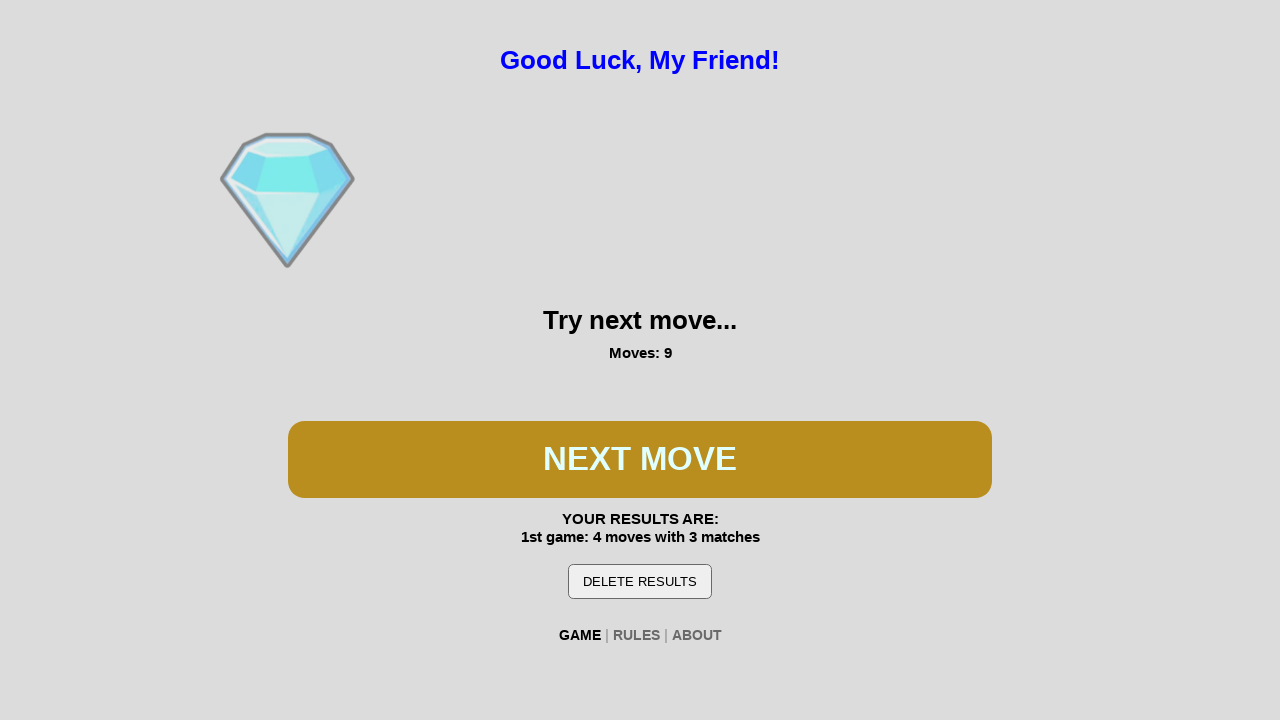

Clicked spin button during second game at (640, 459) on #btn
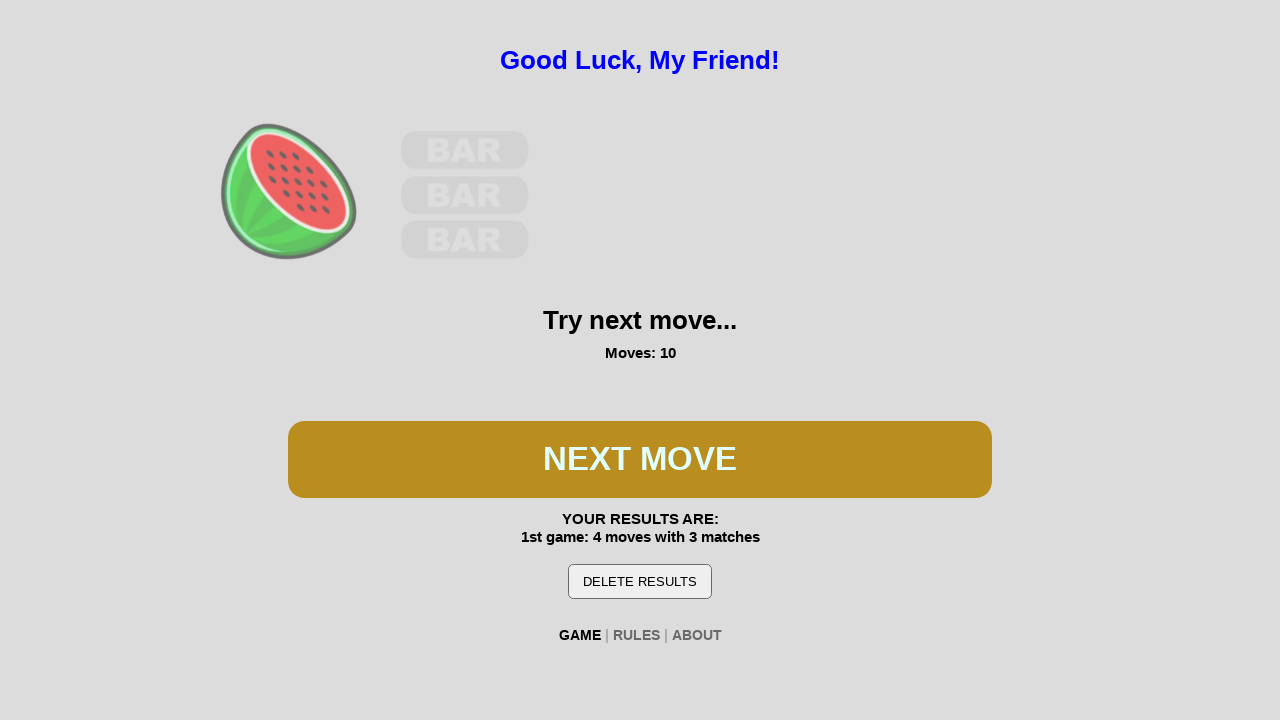

Clicked spin button during second game at (640, 459) on #btn
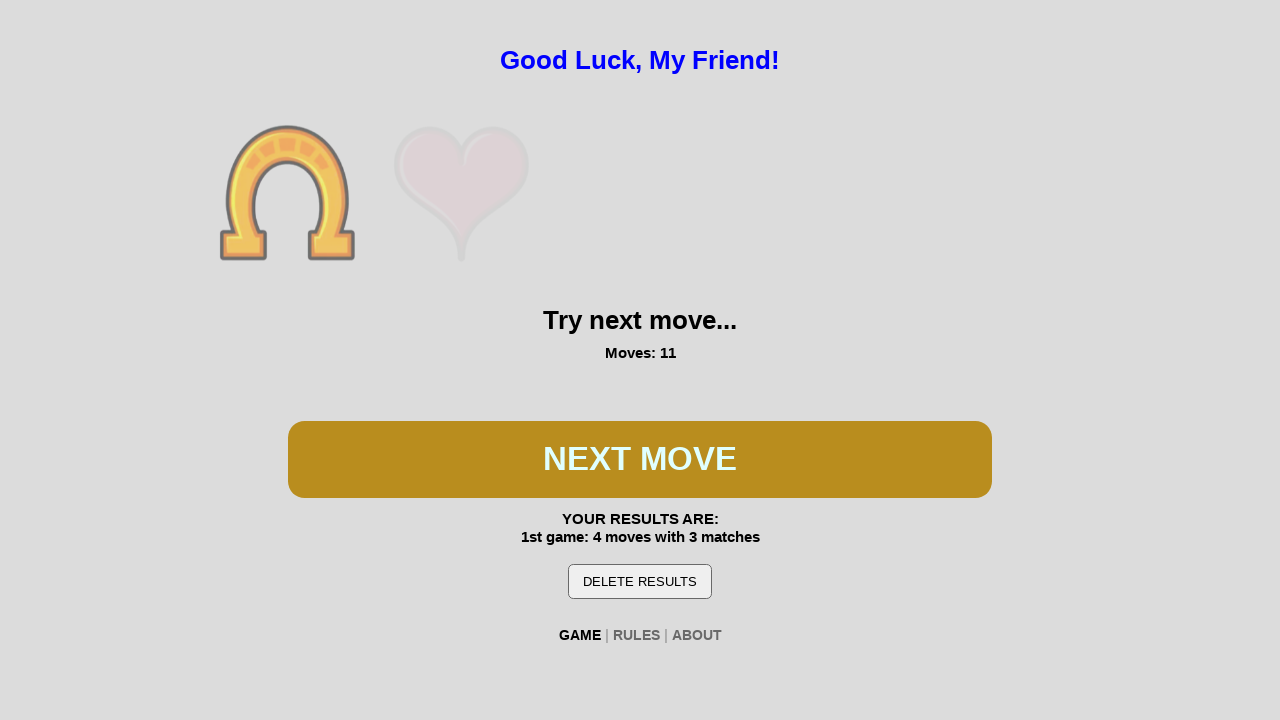

Clicked spin button during second game at (640, 459) on #btn
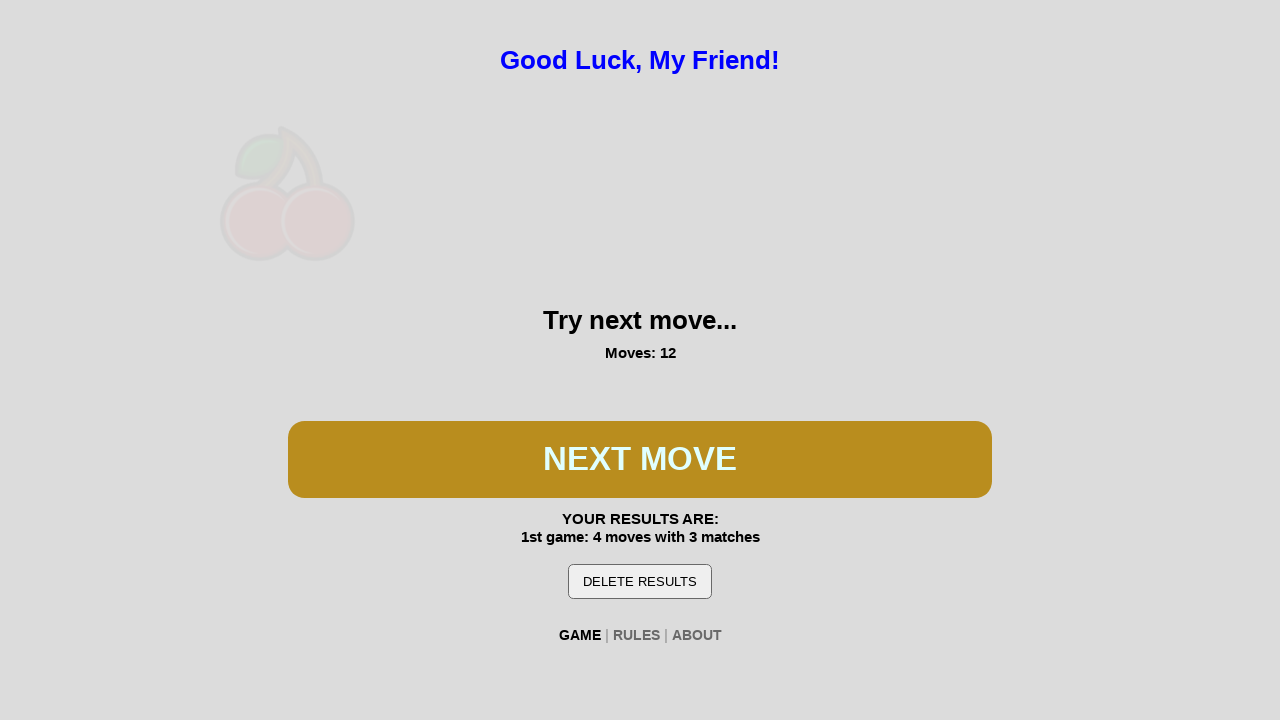

Clicked spin button during second game at (640, 459) on #btn
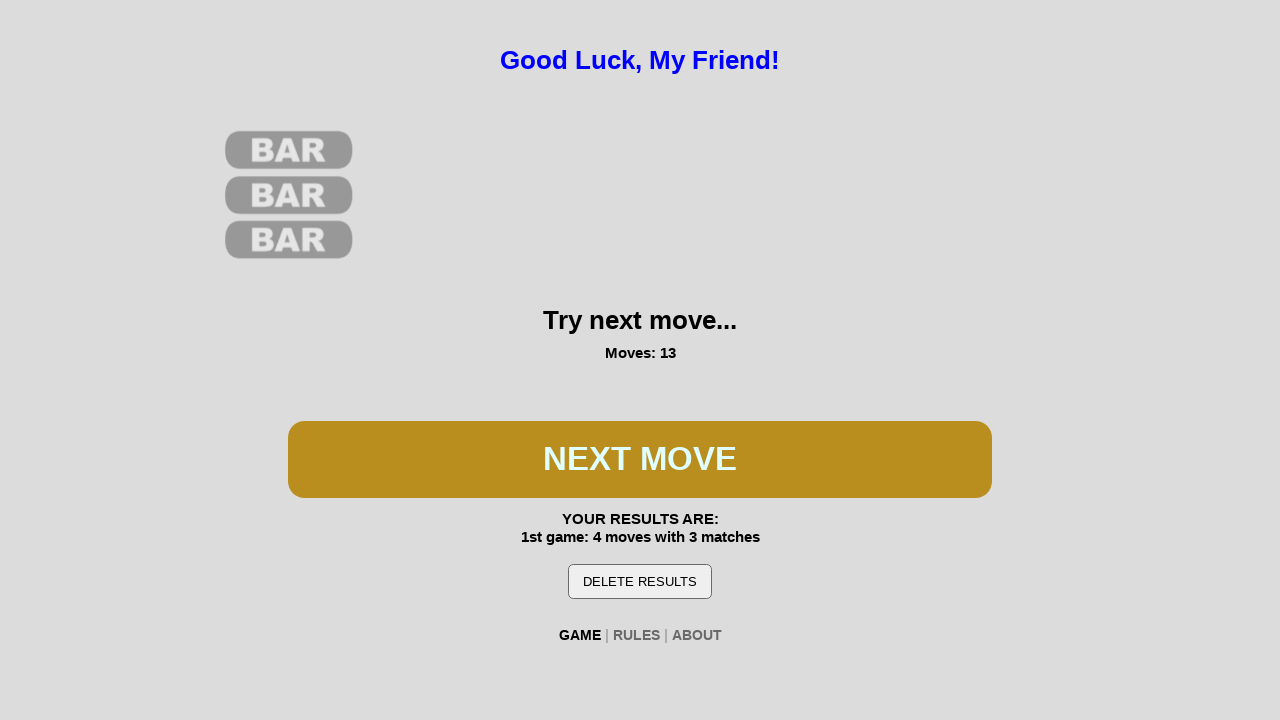

Clicked spin button during second game at (640, 459) on #btn
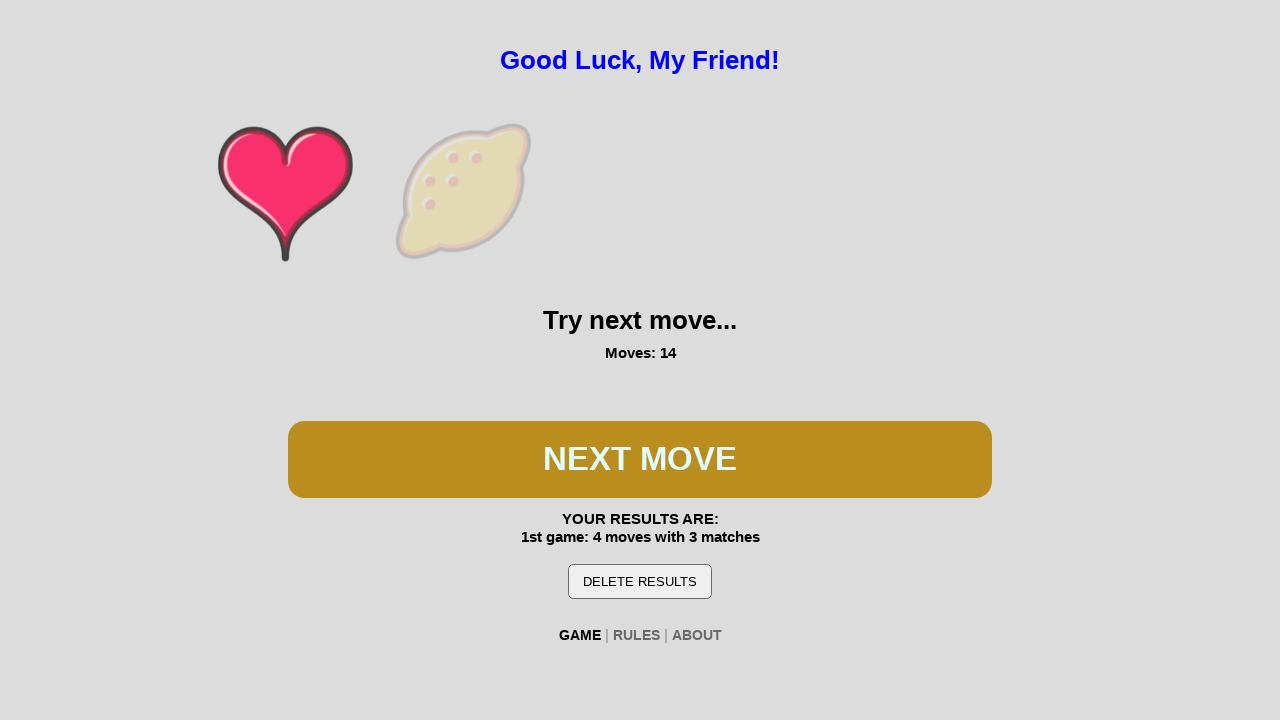

Clicked spin button during second game at (640, 459) on #btn
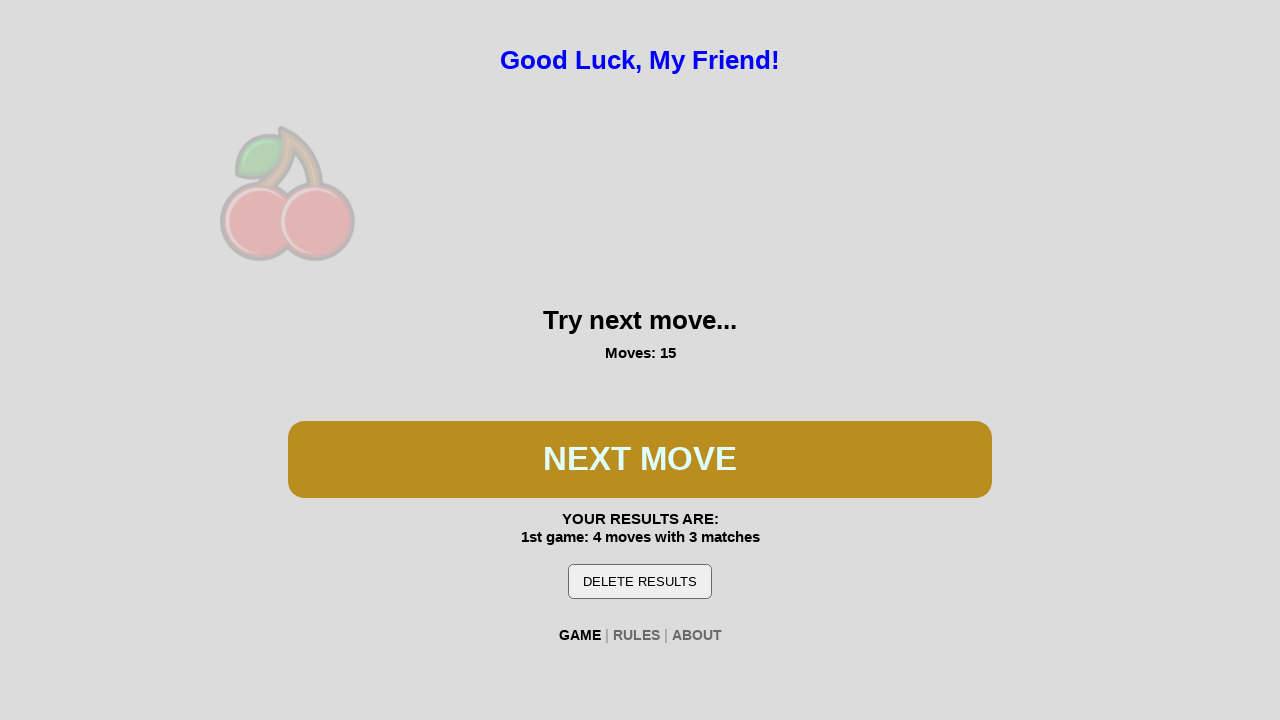

Clicked spin button during second game at (640, 459) on #btn
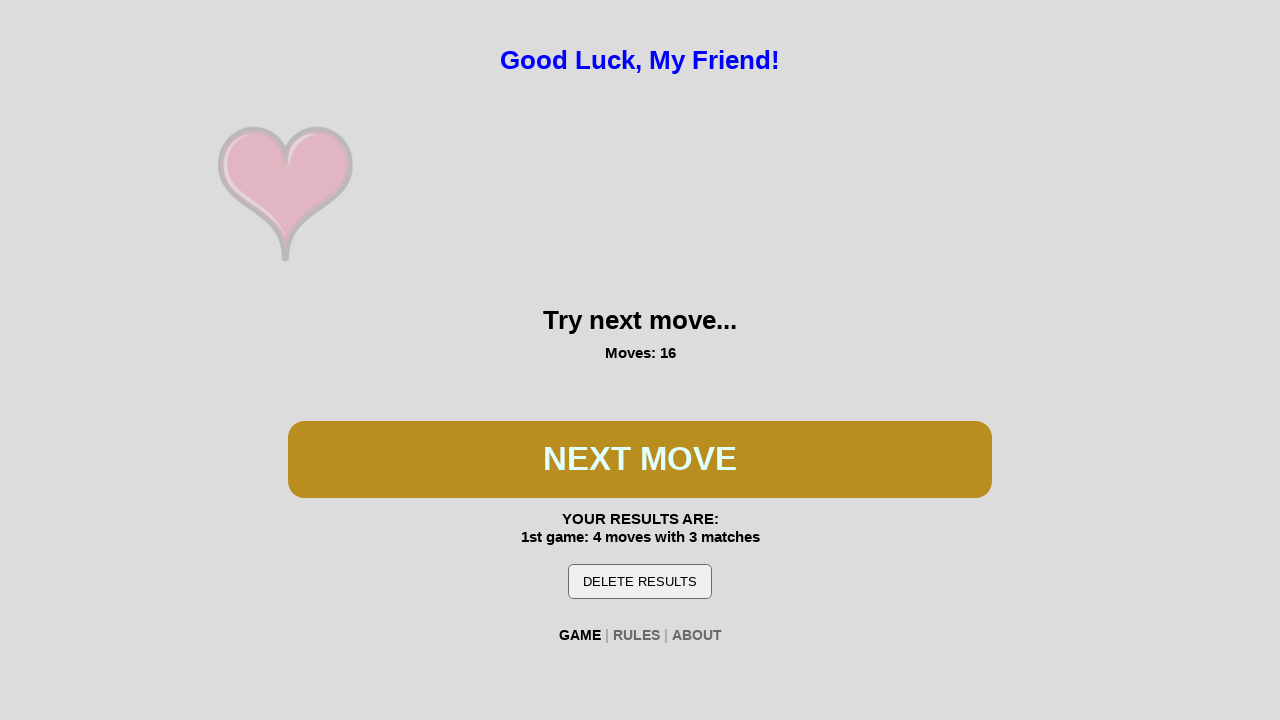

Clicked spin button during second game at (640, 459) on #btn
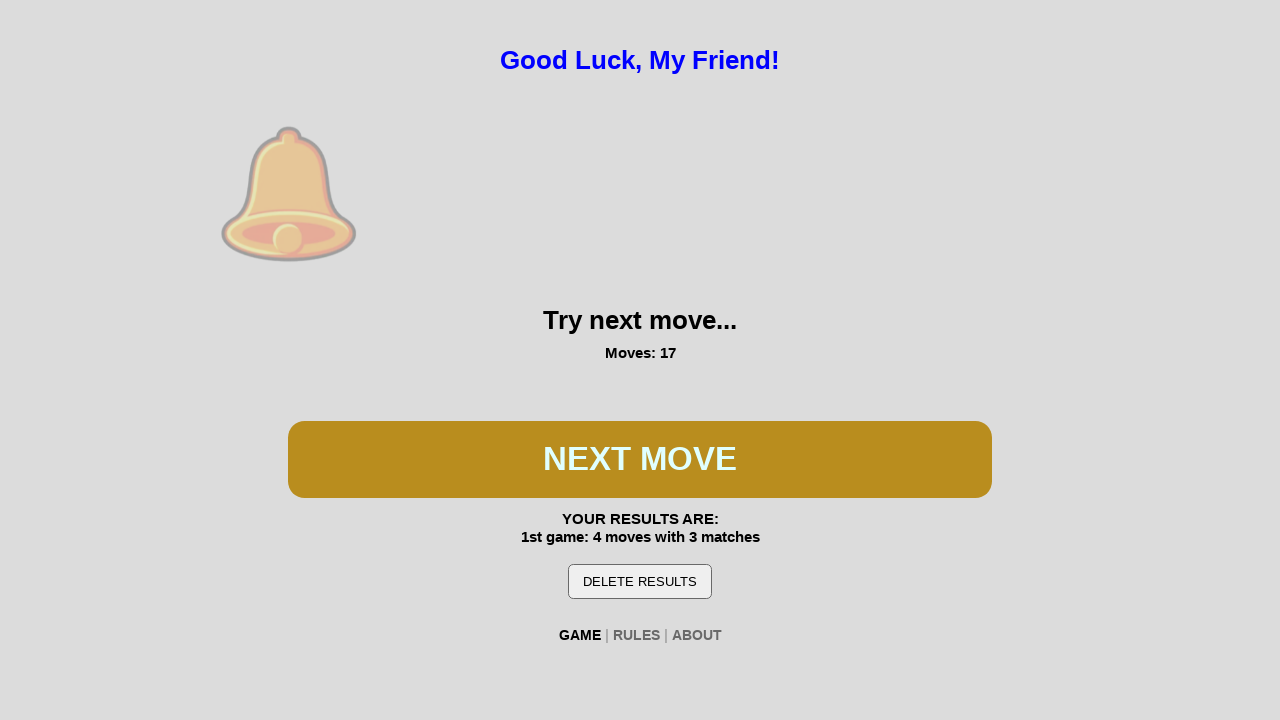

Clicked spin button during second game at (640, 459) on #btn
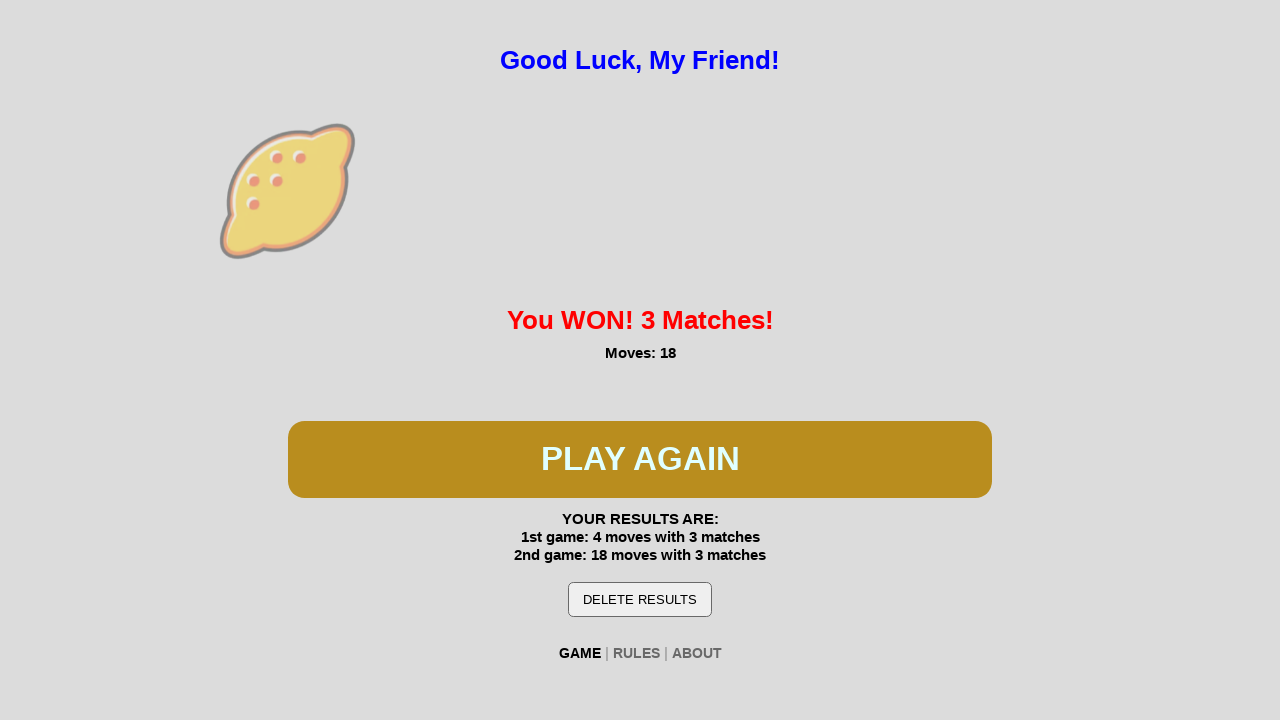

Second game won - 'You WON!' message appeared
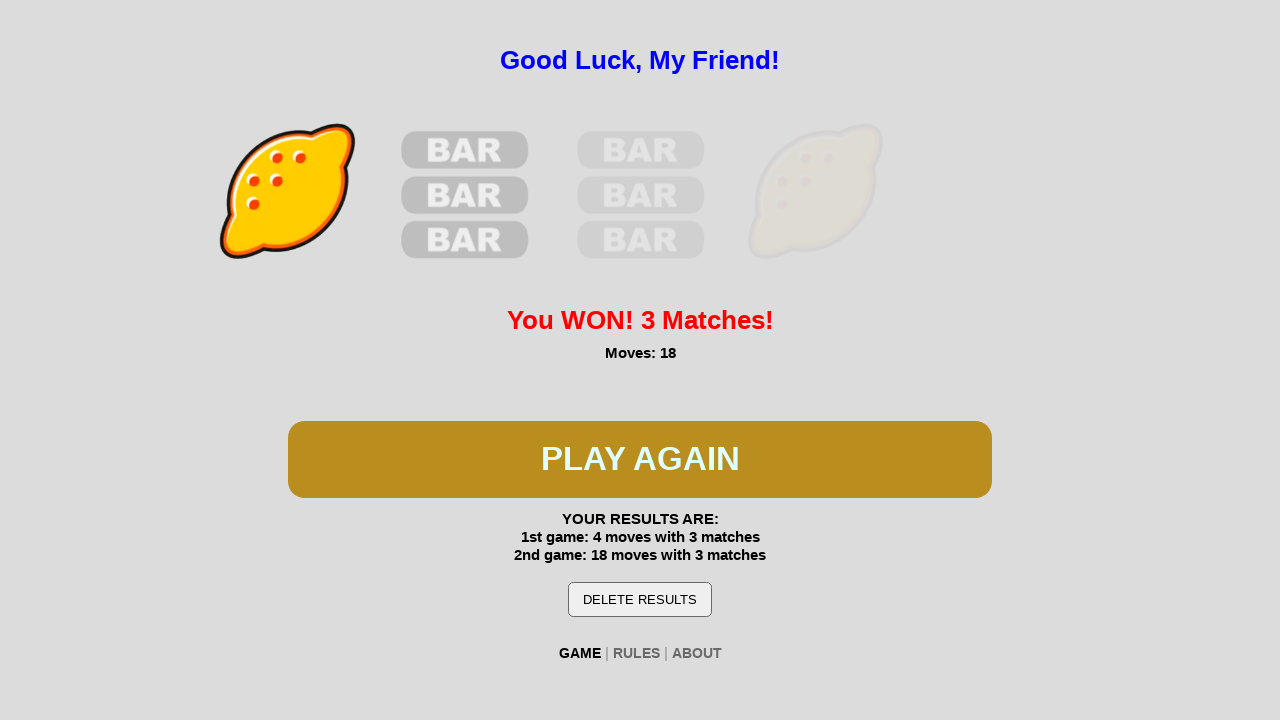

Waited for 'You WON!' selector to be present
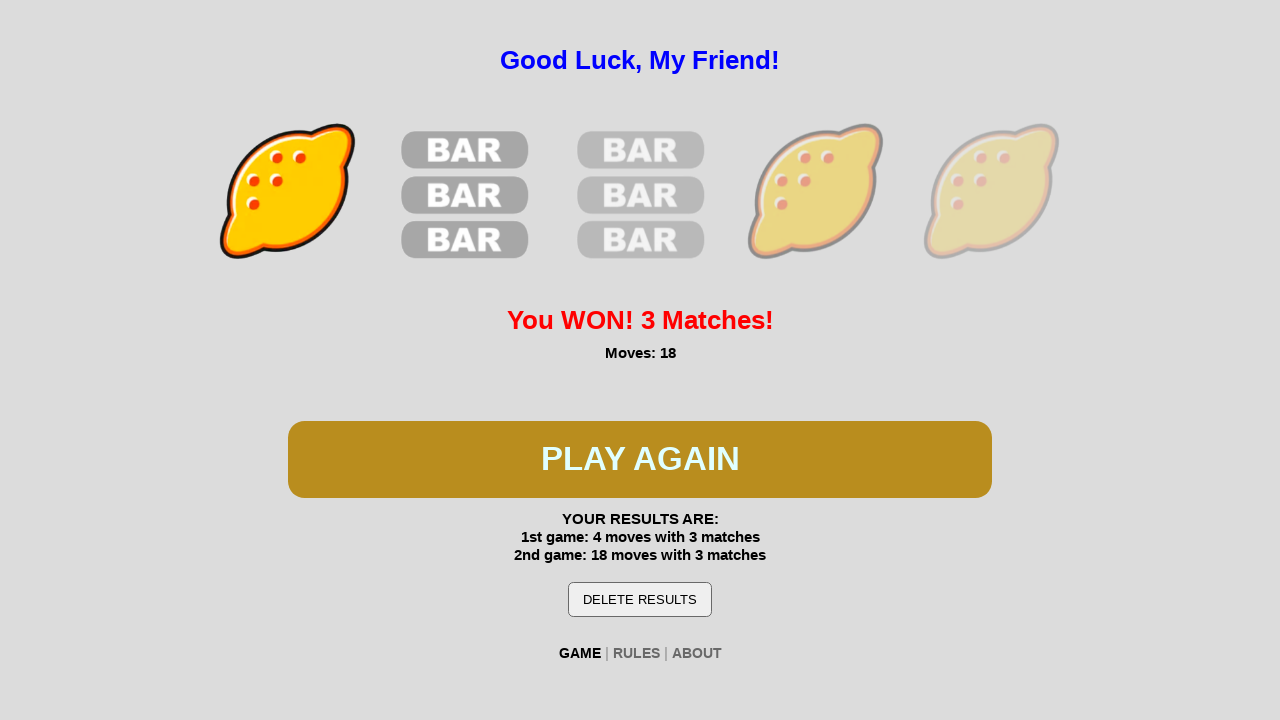

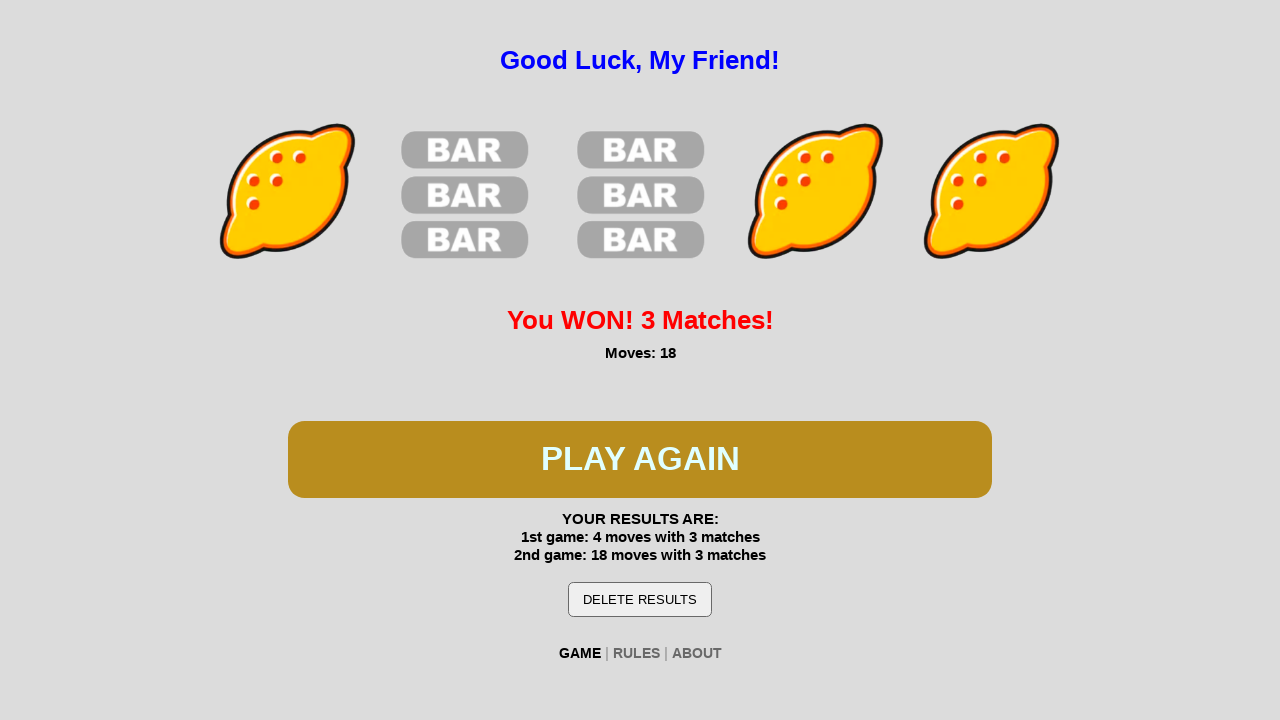